Tests loading a green color element by clicking the start button and waiting for the finish element to become visible

Starting URL: https://kristinek.github.io/site/examples/loading_color

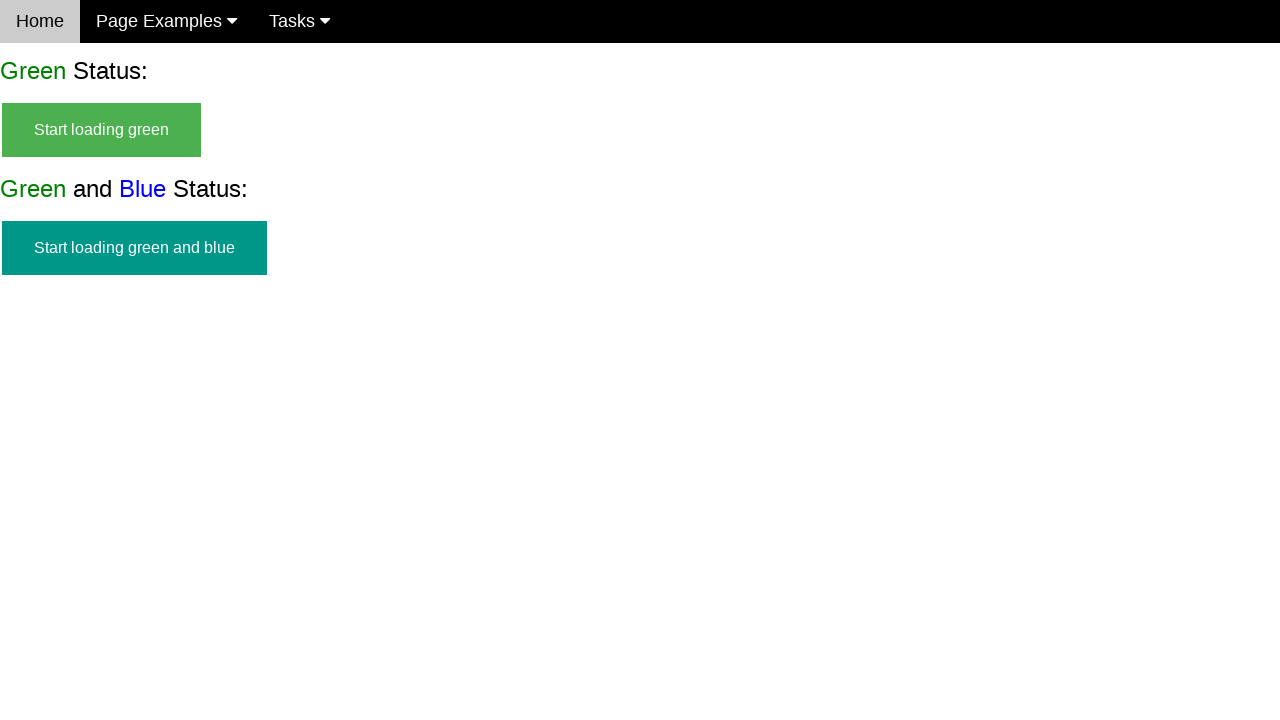

Clicked the green start button at (102, 130) on #start_green
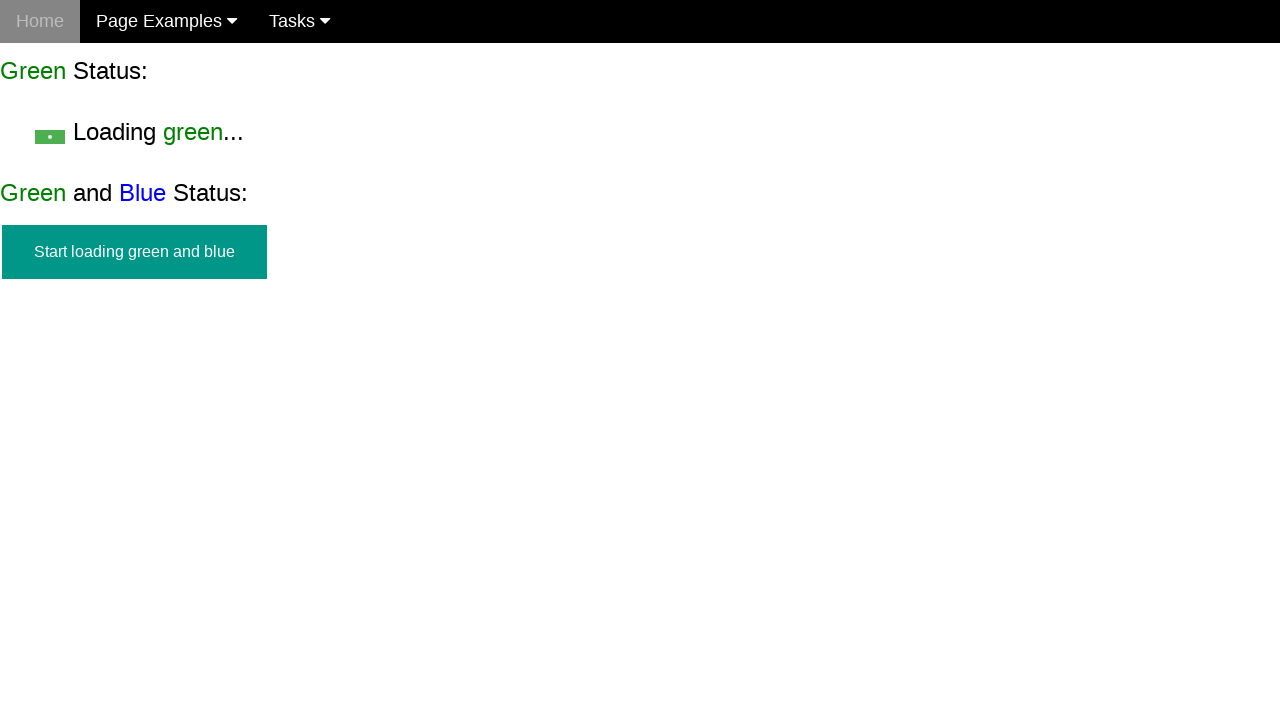

Green finish element became visible
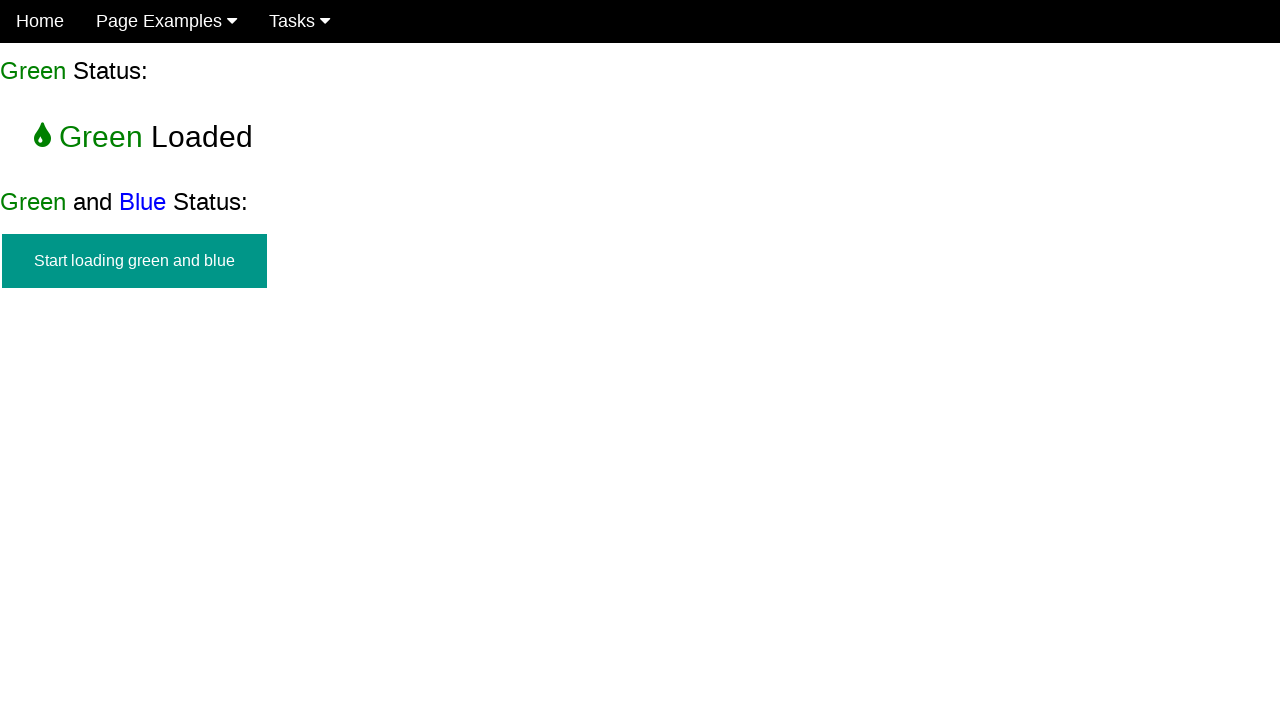

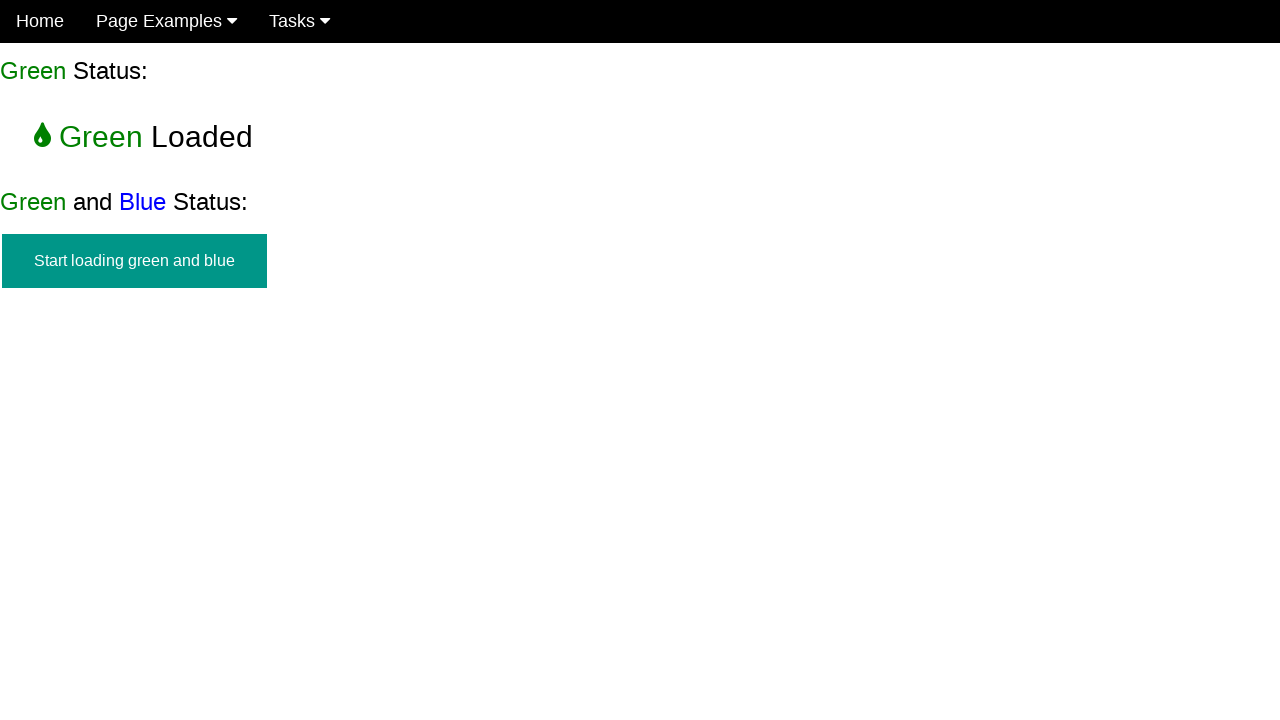